Opens a test automation practice blog site and maximizes the browser window

Starting URL: https://testautomationpractice.blogspot.com/

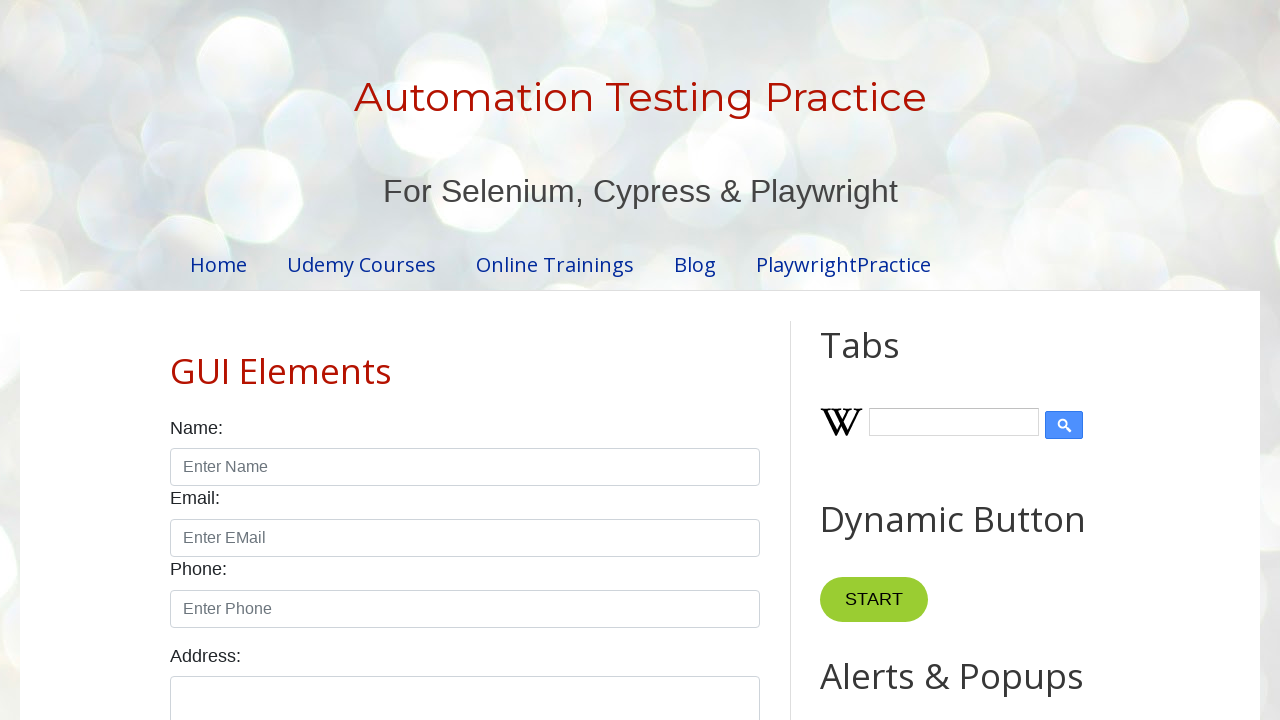

Navigated to test automation practice blog site
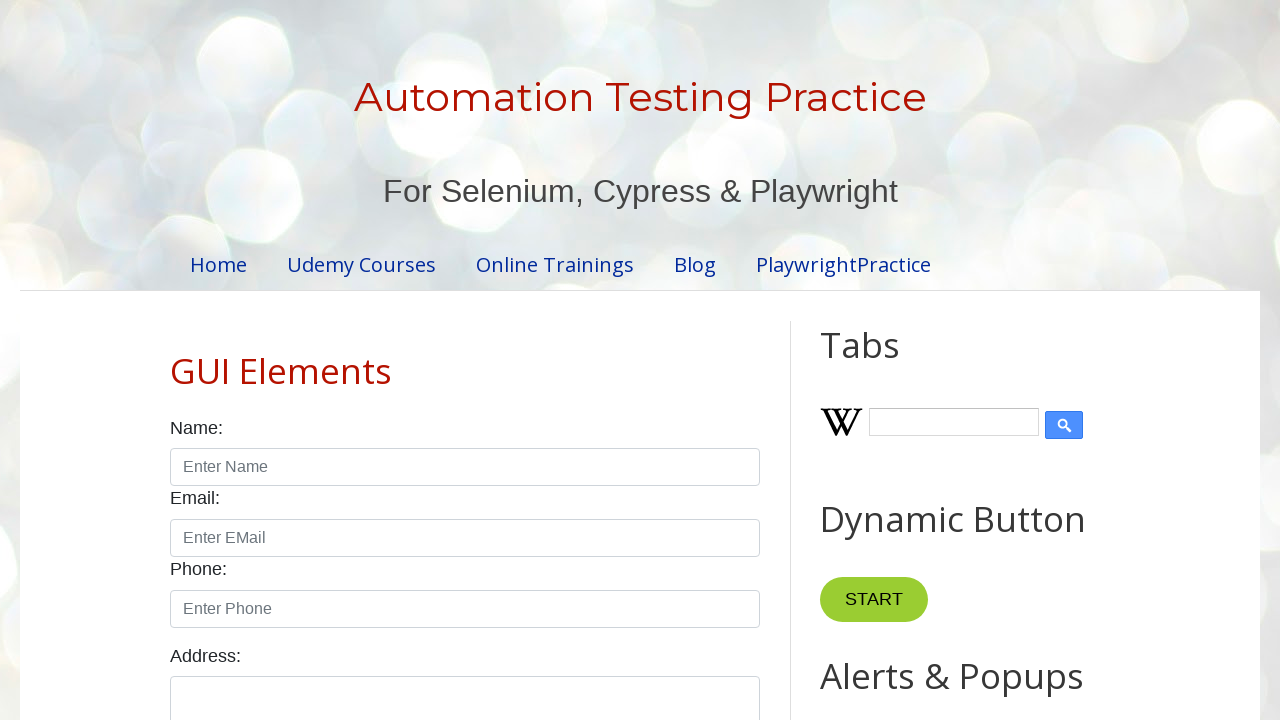

Maximized browser window to 1920x1080
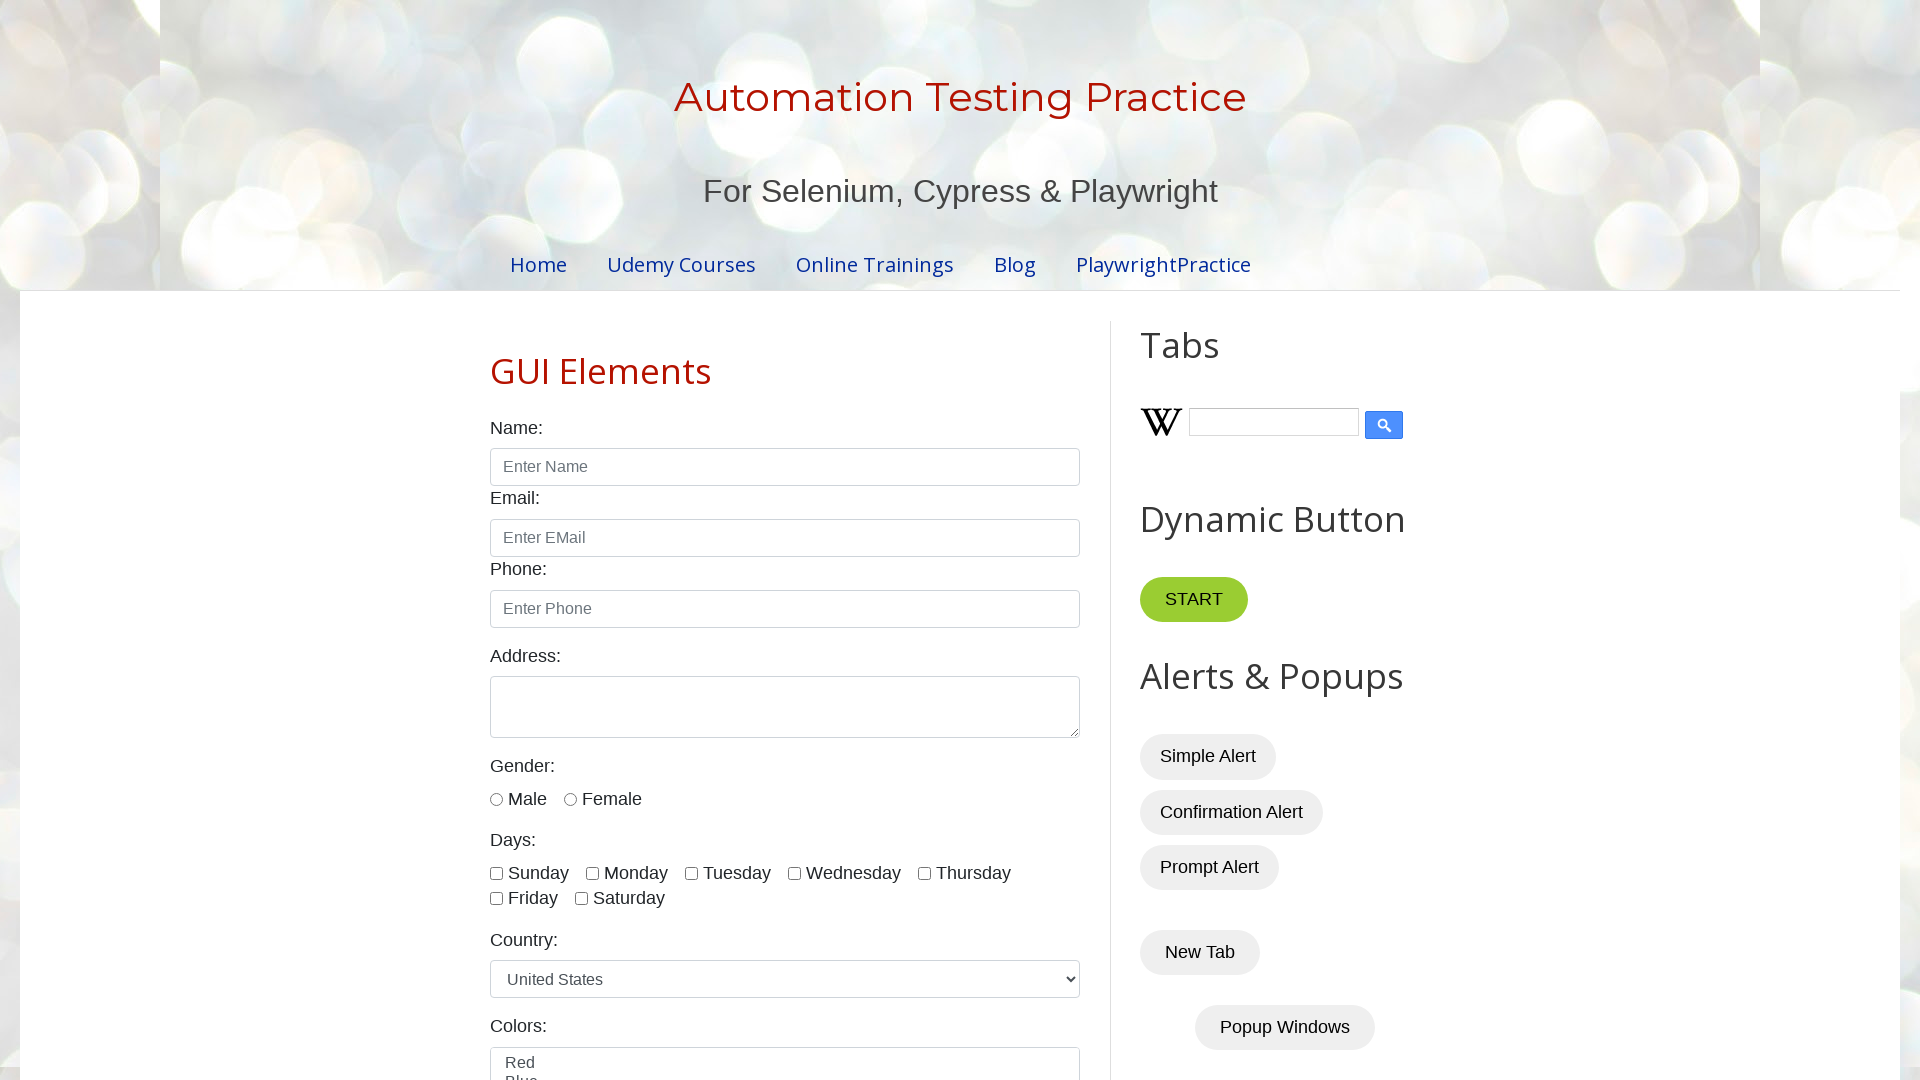

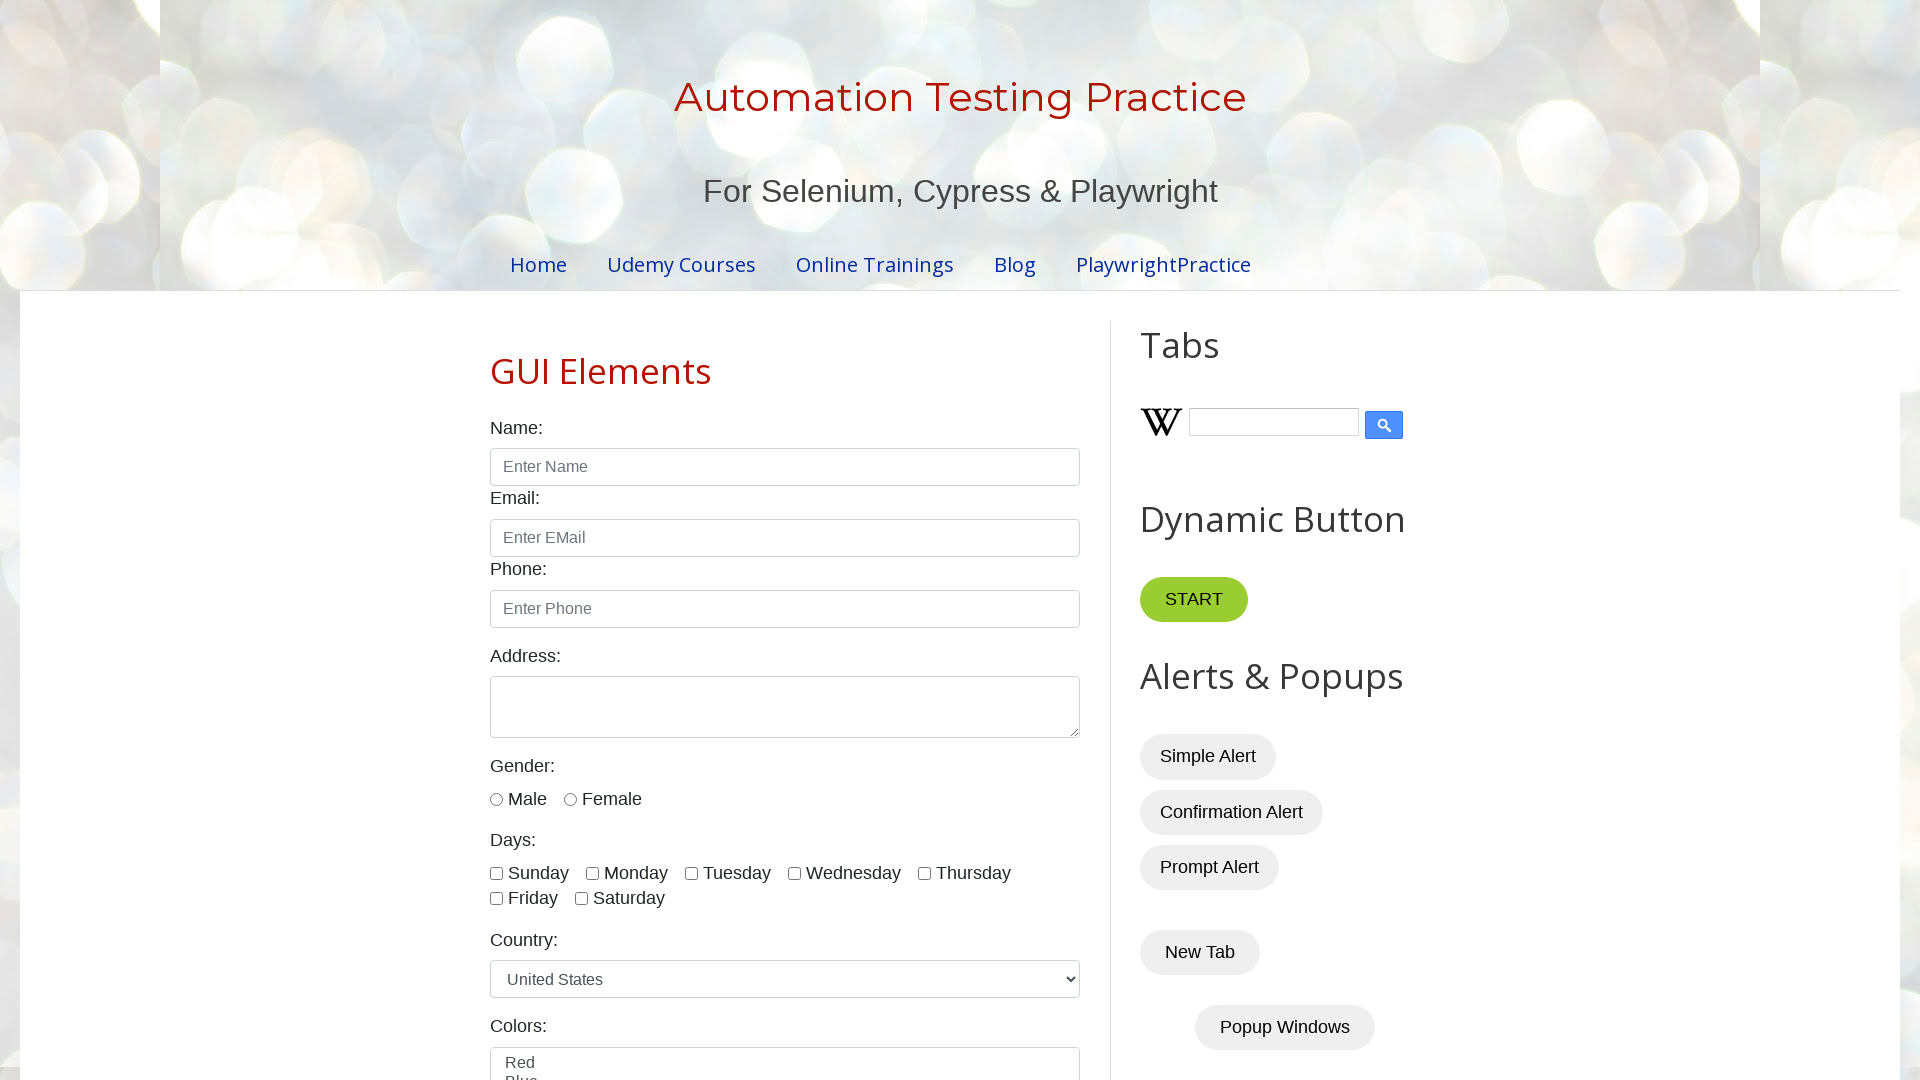